Tests browser window handling functionality by navigating to a demo page and clicking buttons that open new browser windows/tabs, demonstrating multi-window handling capabilities.

Starting URL: https://demoqa.com/browser-windows

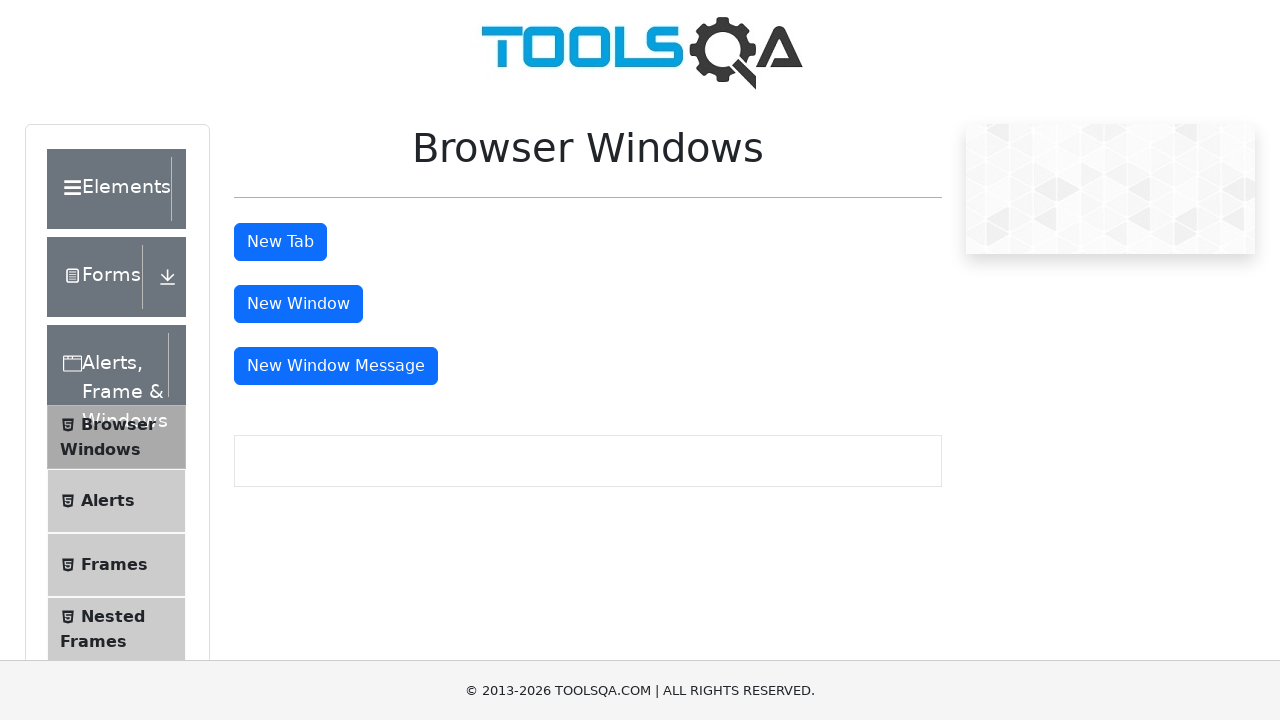

Waited for window button to load on demo page
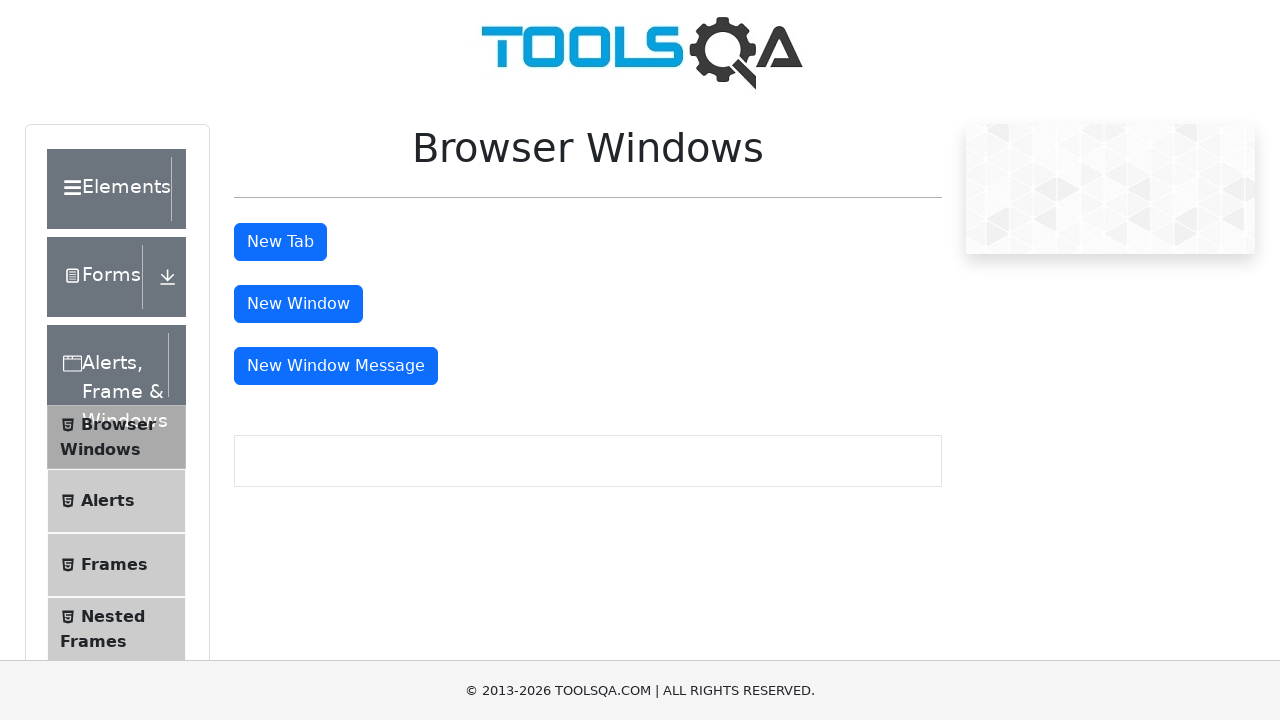

Clicked button to open new window at (298, 304) on #windowButton
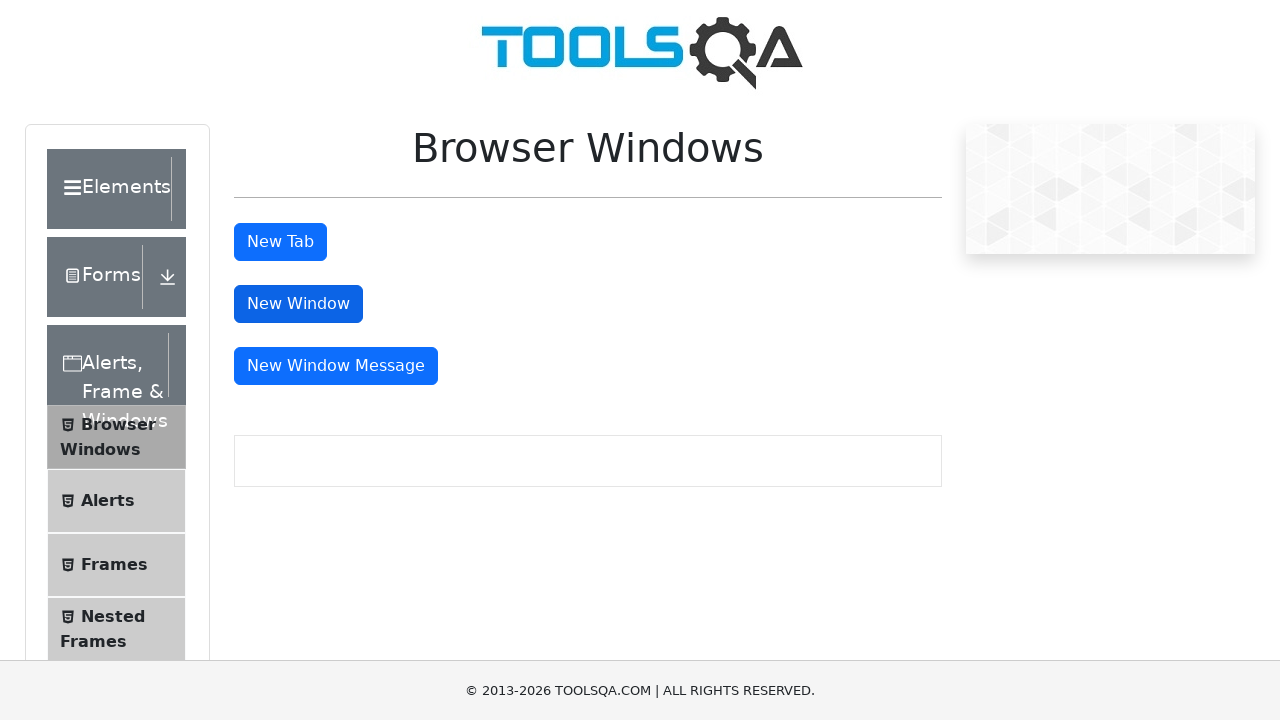

Waited for new window to open
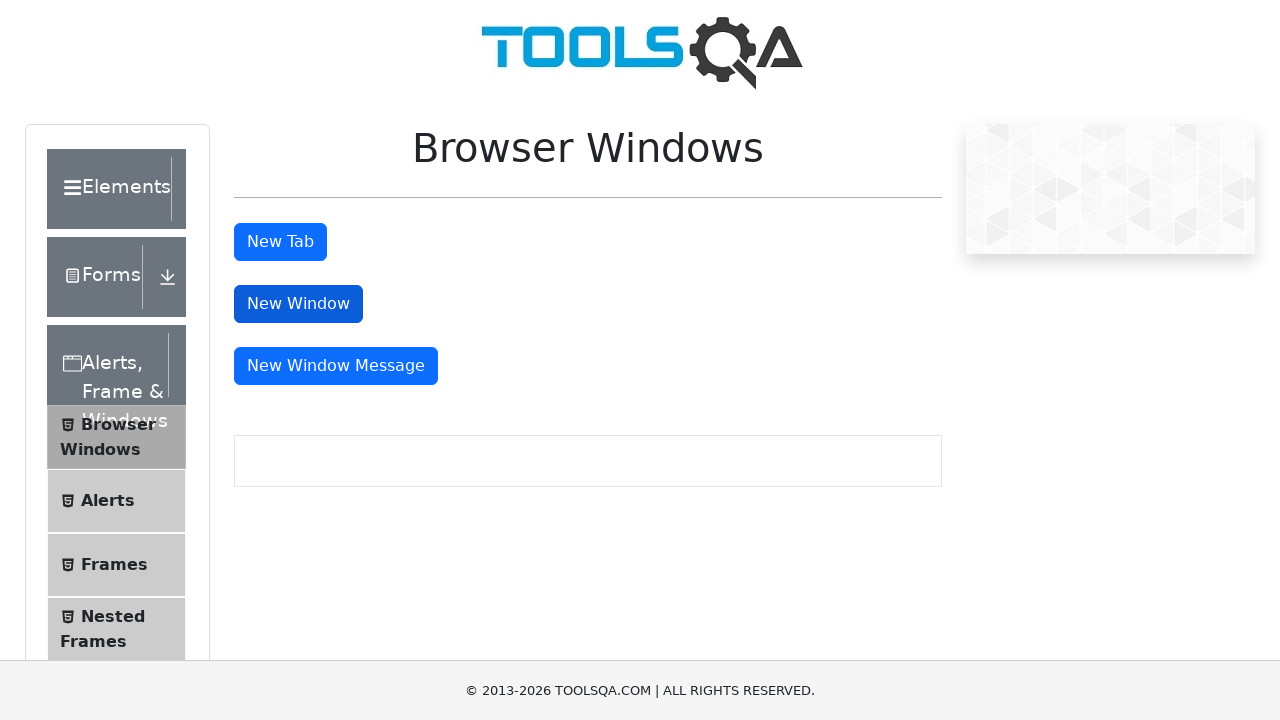

Retrieved all open pages from browser context
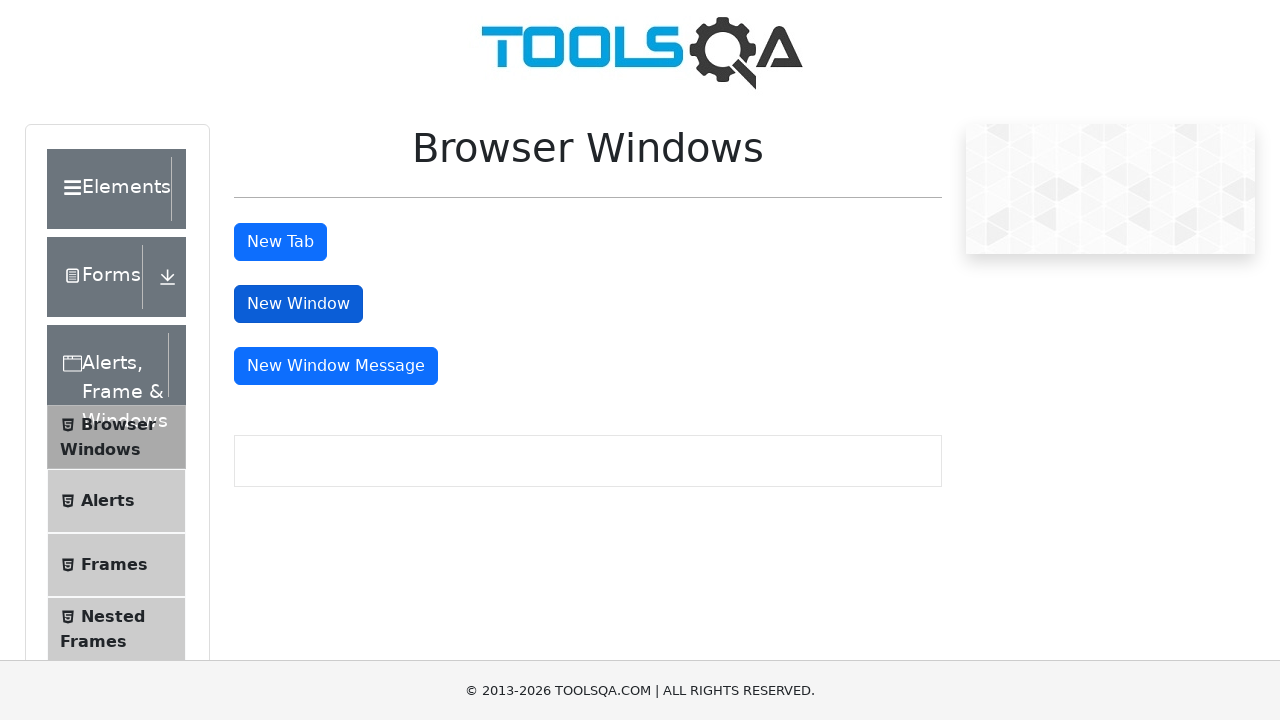

Clicked button to open new tab at (280, 242) on #tabButton
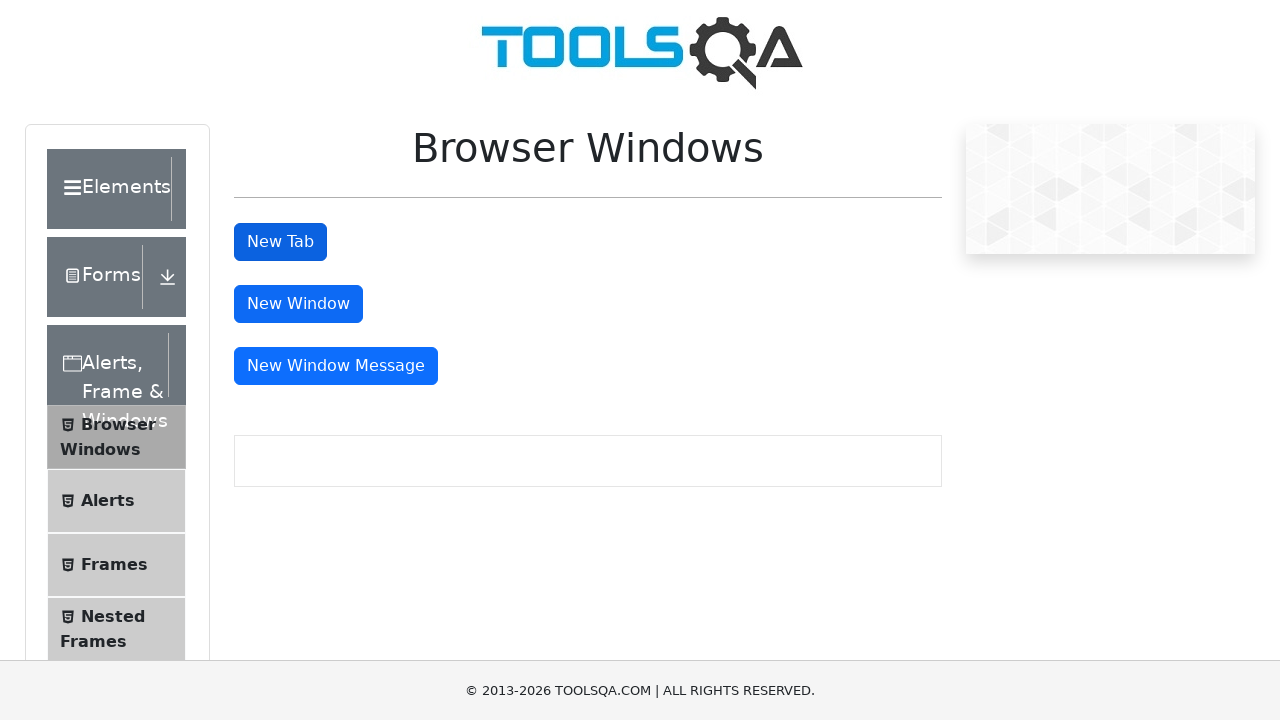

Waited for new tab to open
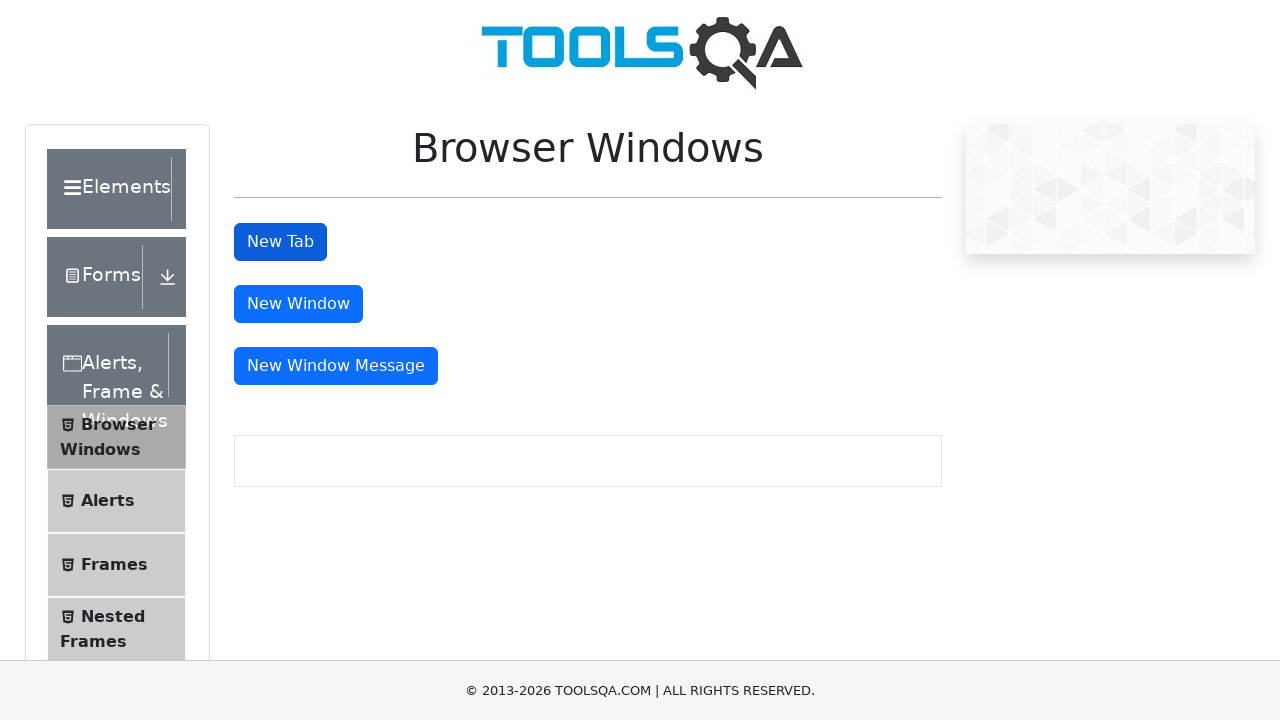

Clicked button to open new window with message at (336, 366) on #messageWindowButton
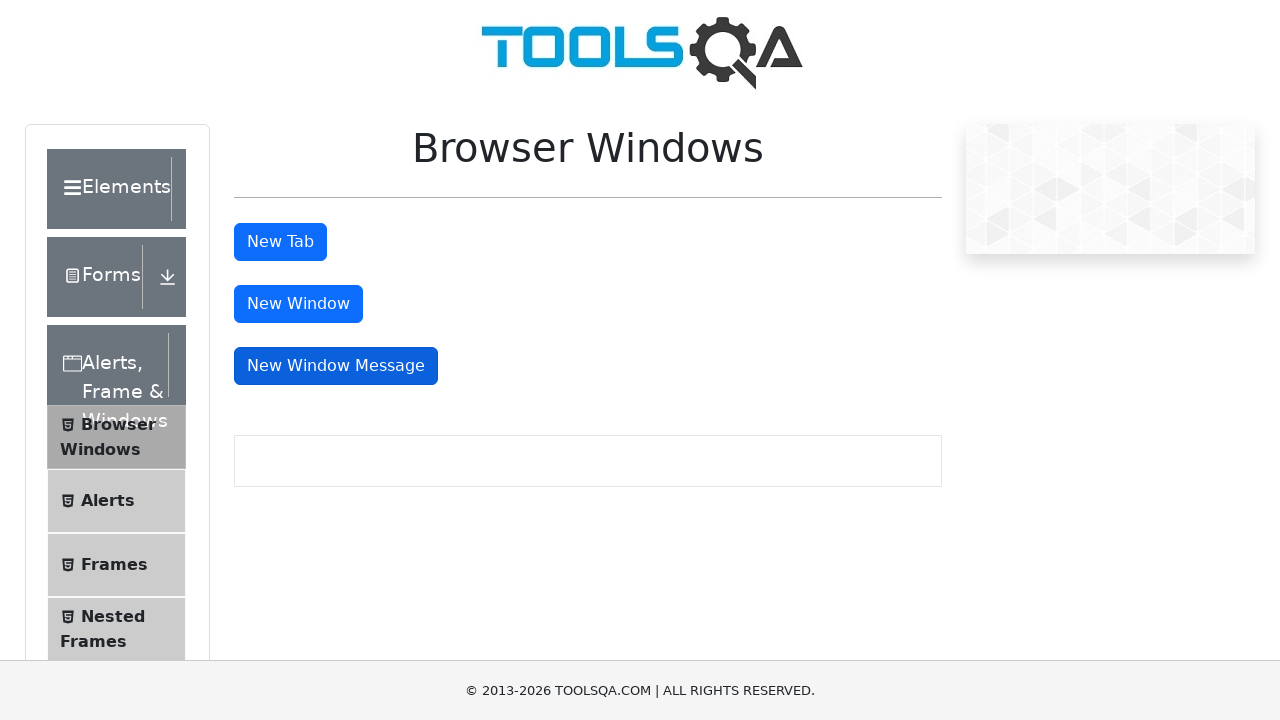

Waited for message window to open
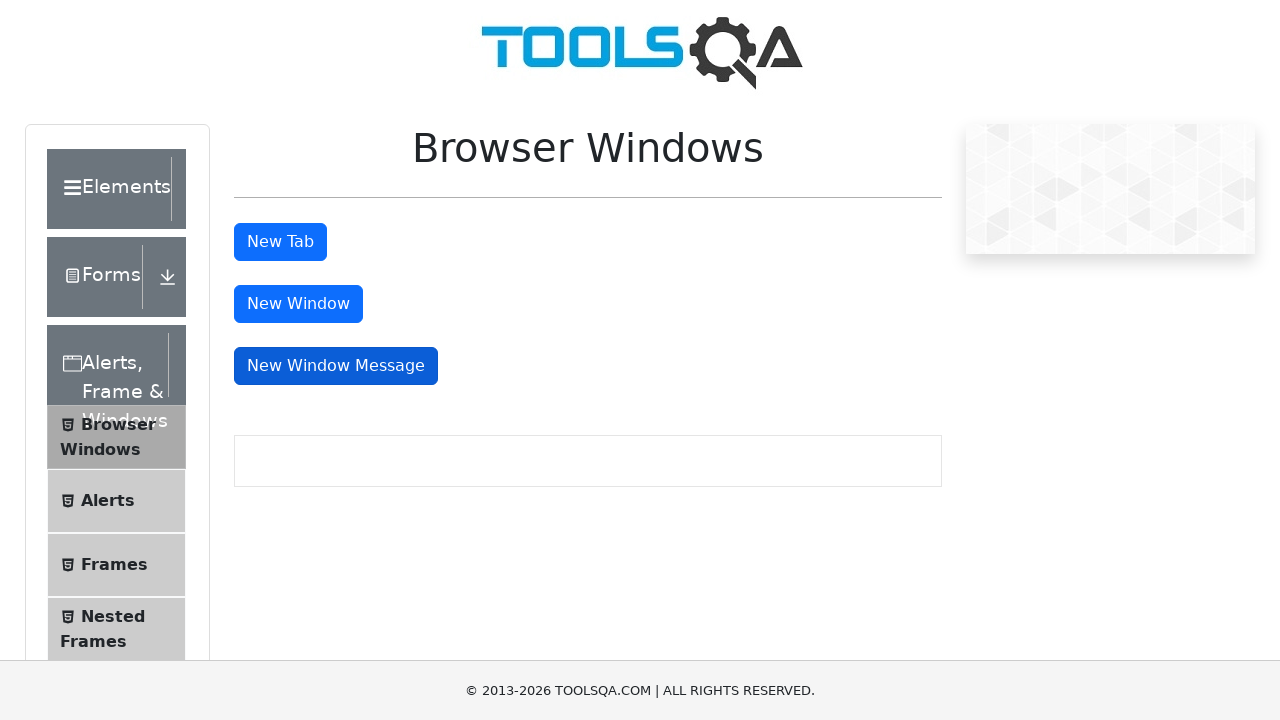

Verified multiple windows/tabs are open in browser context
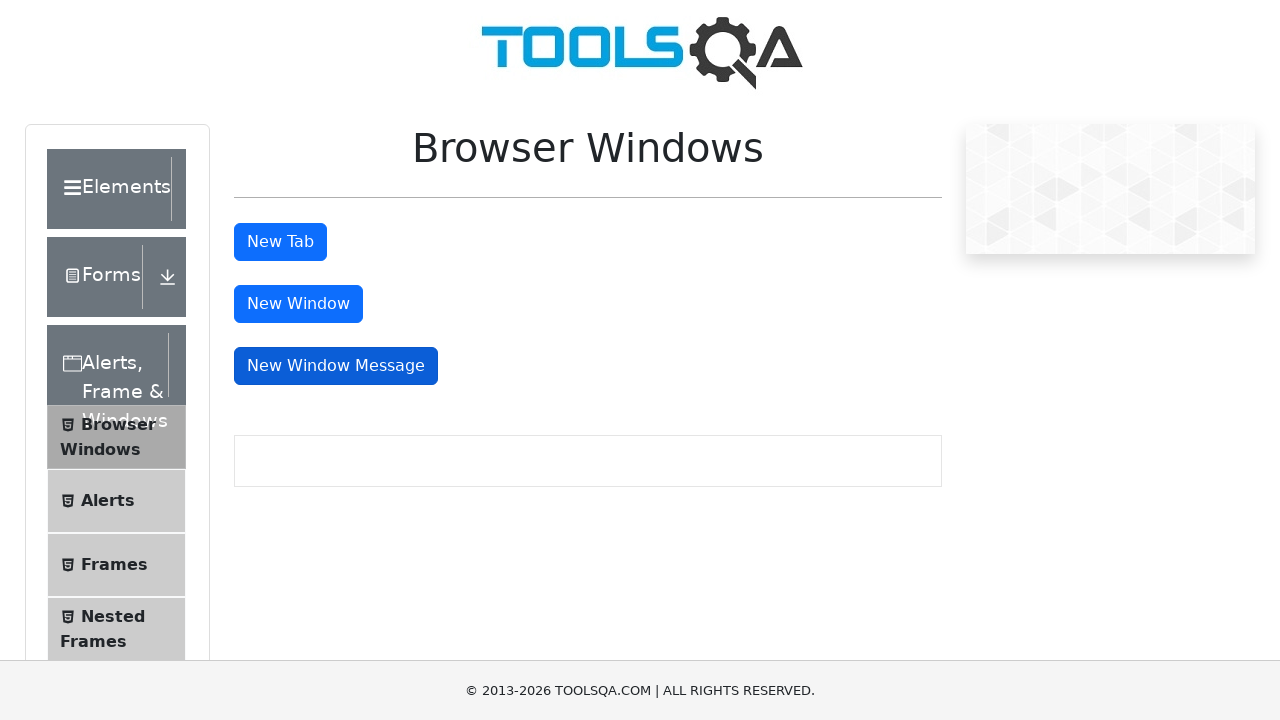

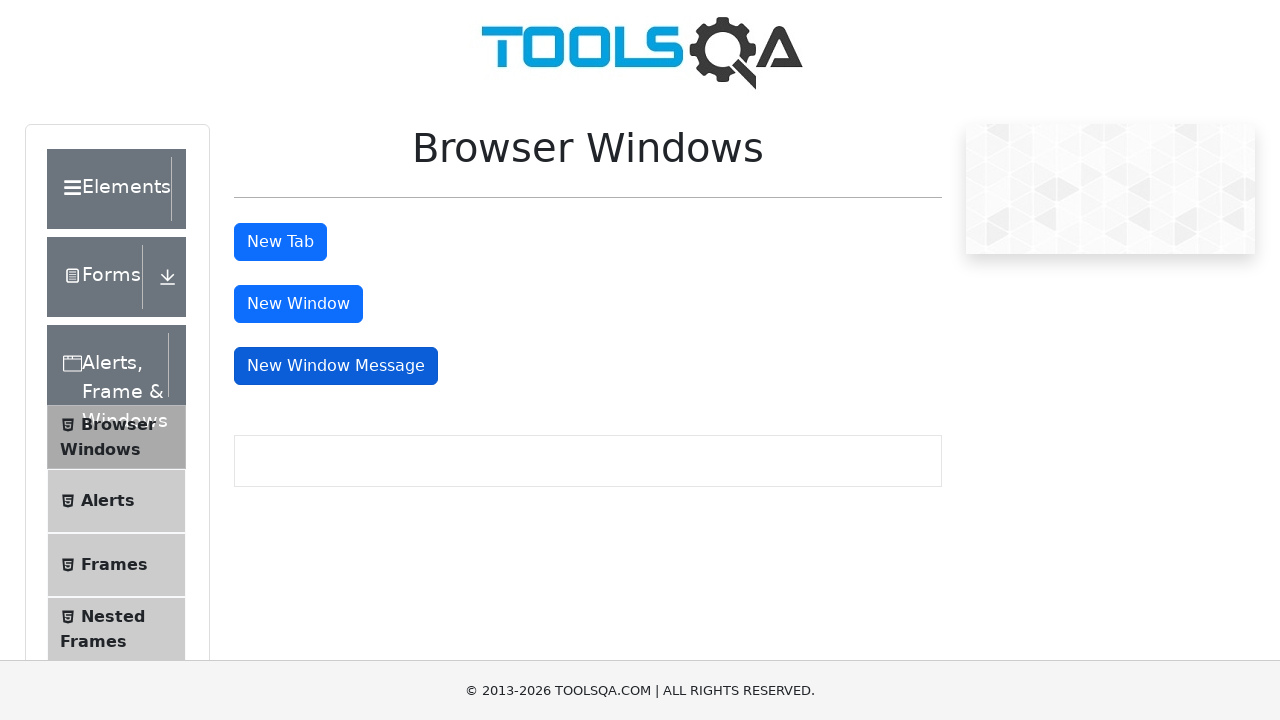